Tests dropdown selection functionality by selecting "Option 1" from a dropdown menu and verifying it is selected

Starting URL: http://the-internet.herokuapp.com/dropdown

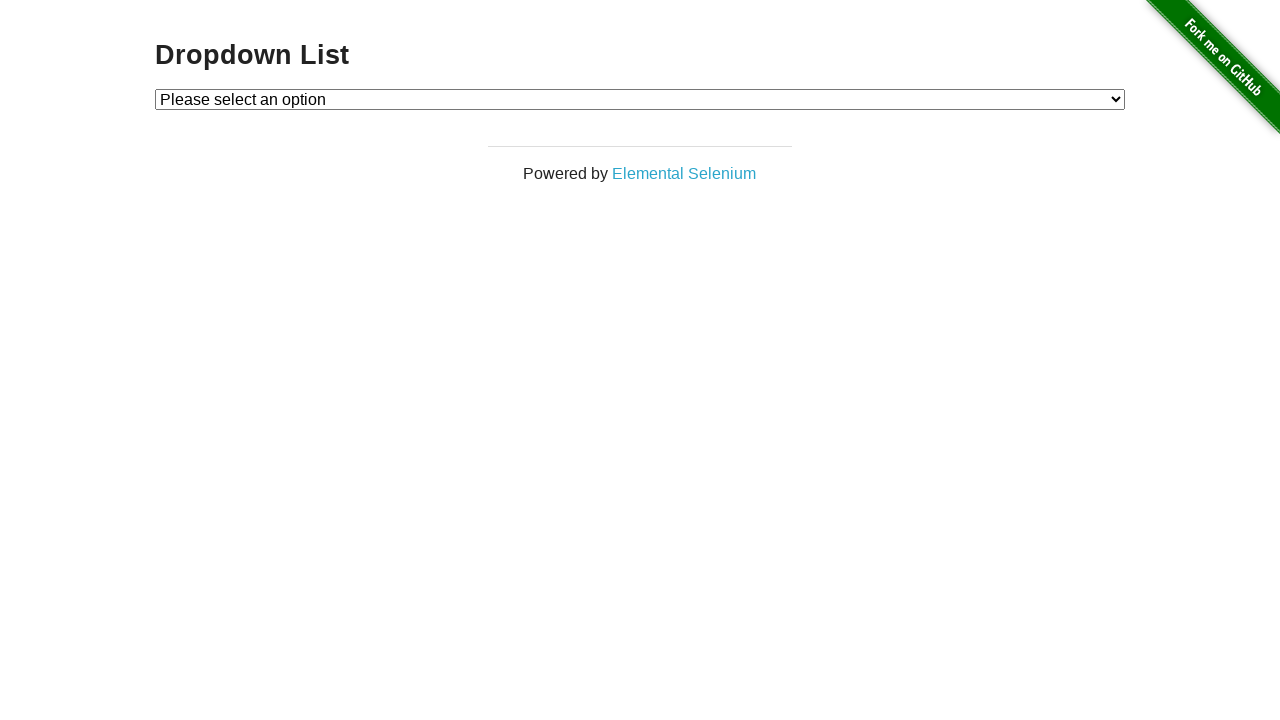

Located dropdown element with id 'dropdown'
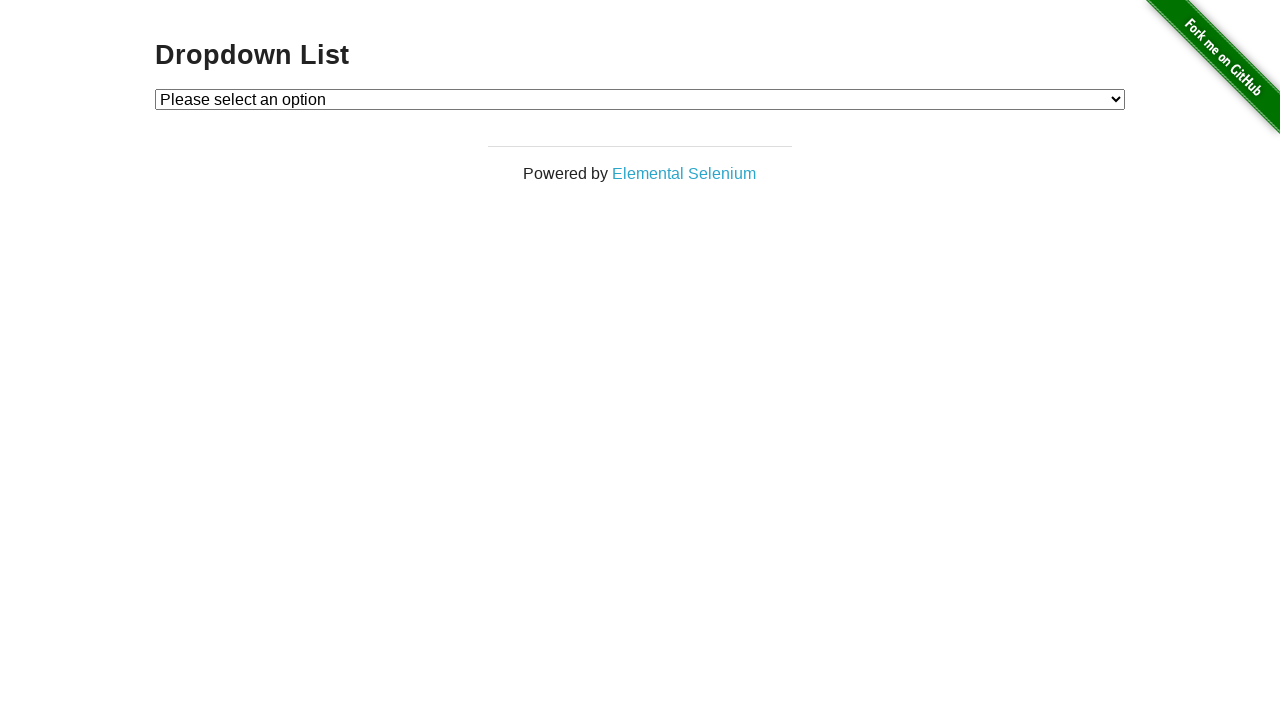

Selected 'Option 1' from dropdown menu on #dropdown
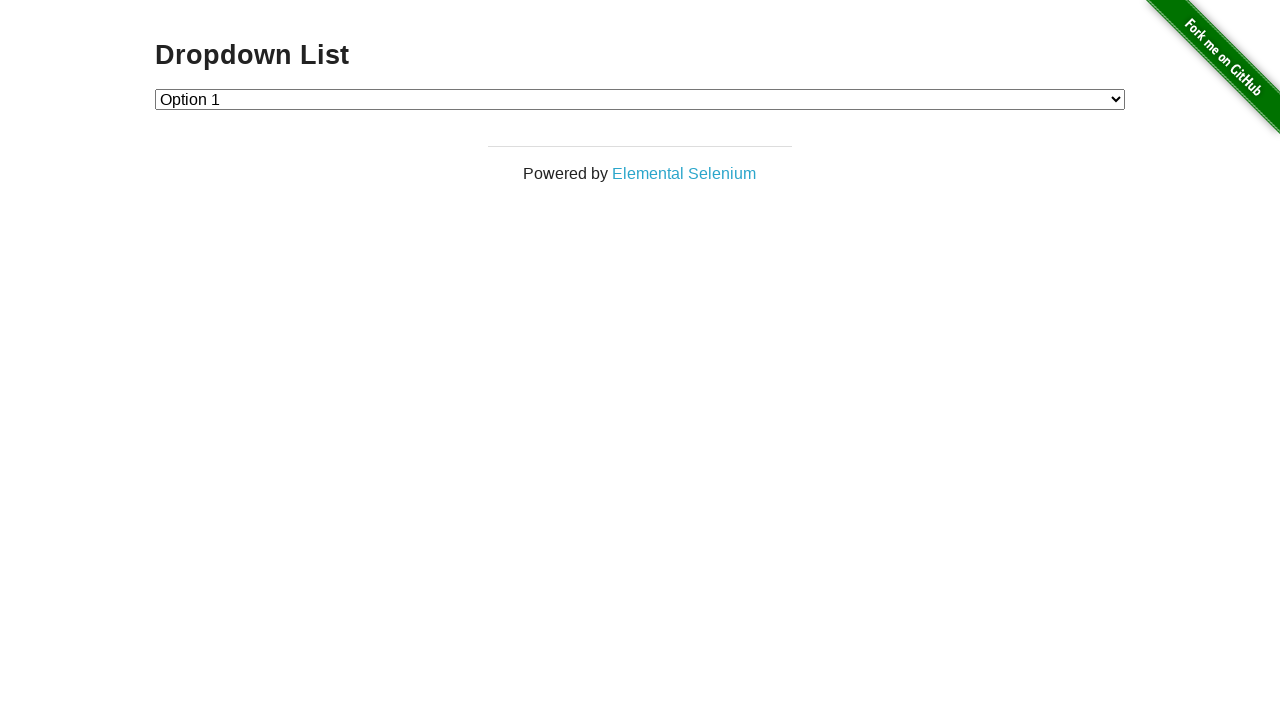

Retrieved selected dropdown value
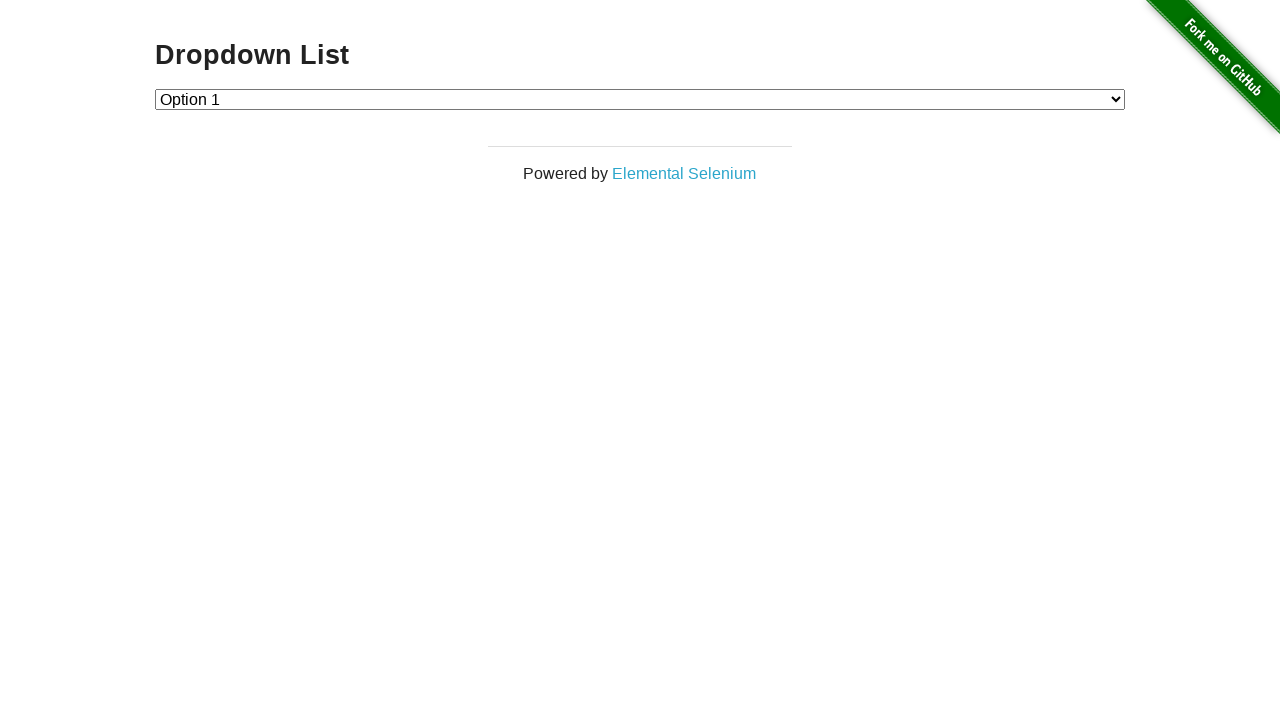

Verified that 'Option 1' is selected in dropdown
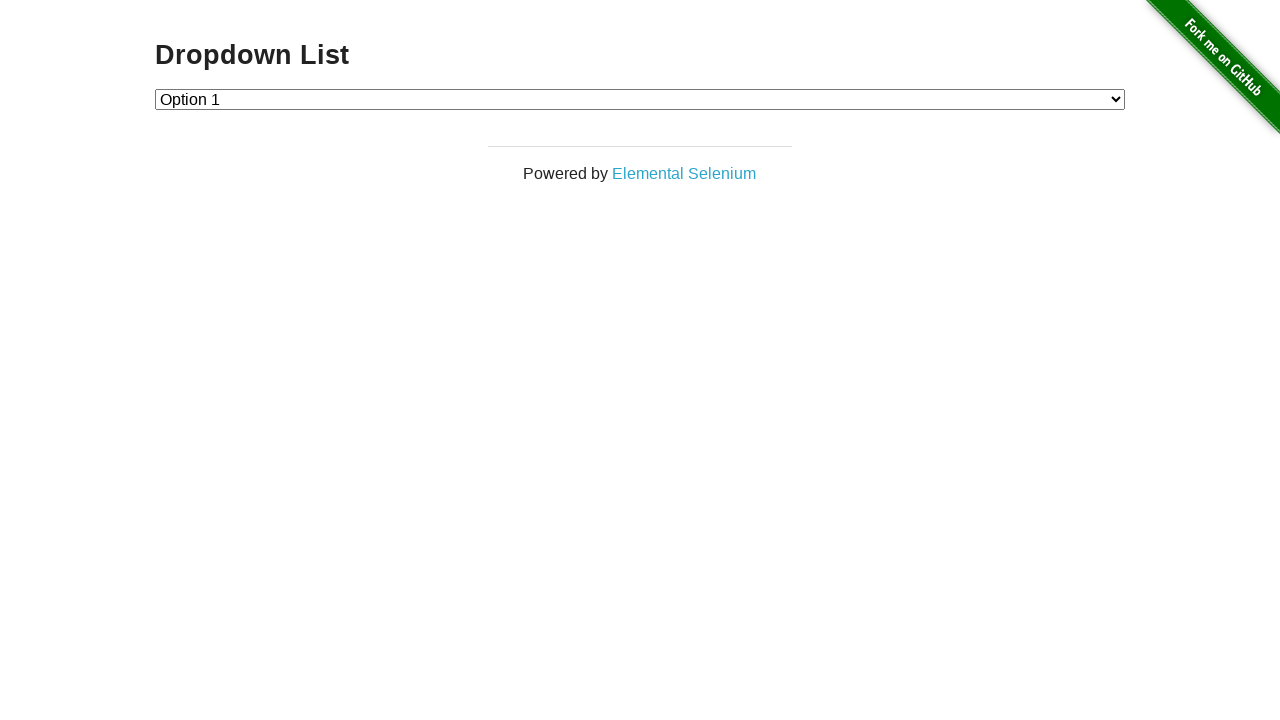

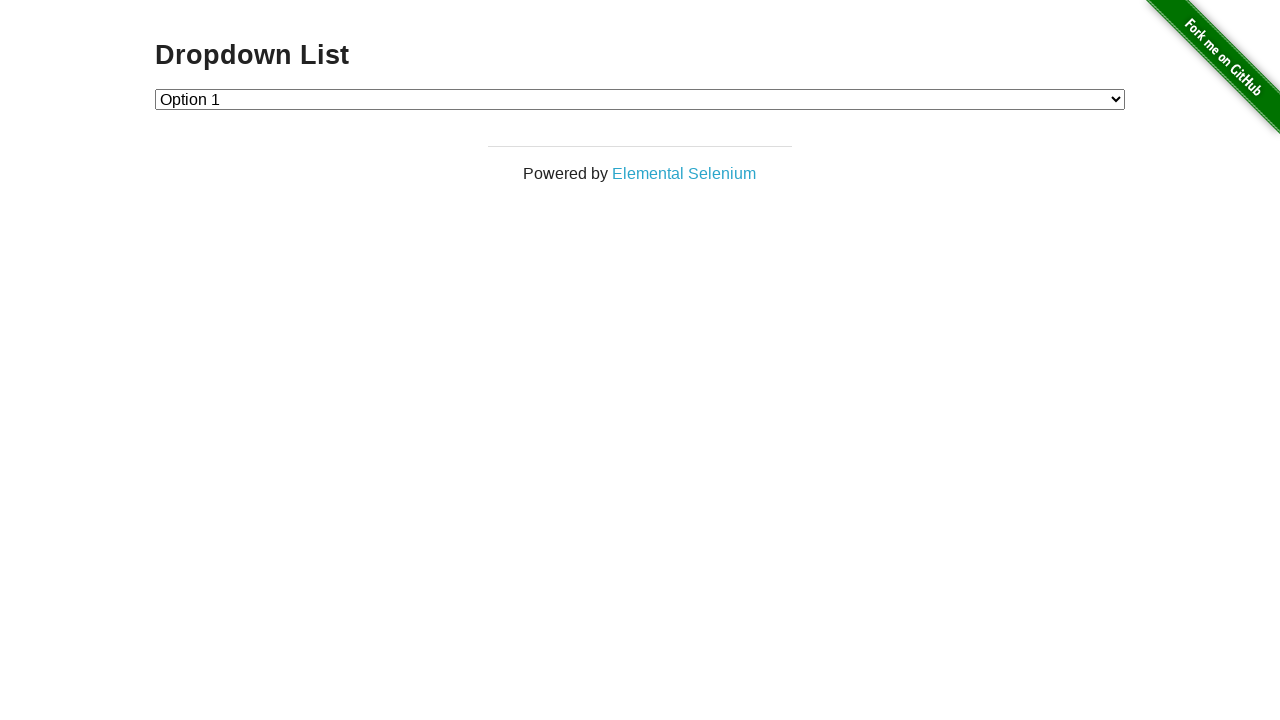